Tests keyboard input functionality on a form by filling a text field with a script injection test string and submitting the form

Starting URL: https://formy-project.herokuapp.com/keypress

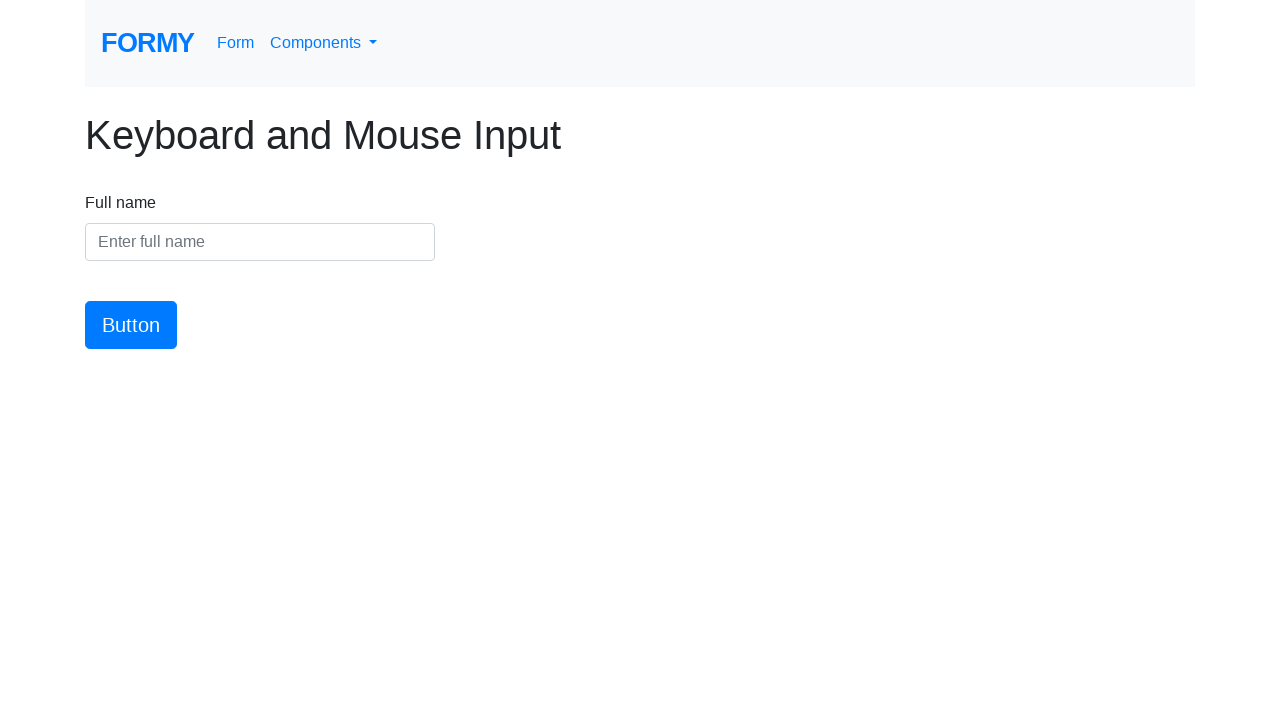

Clicked on the name input field at (260, 242) on #name
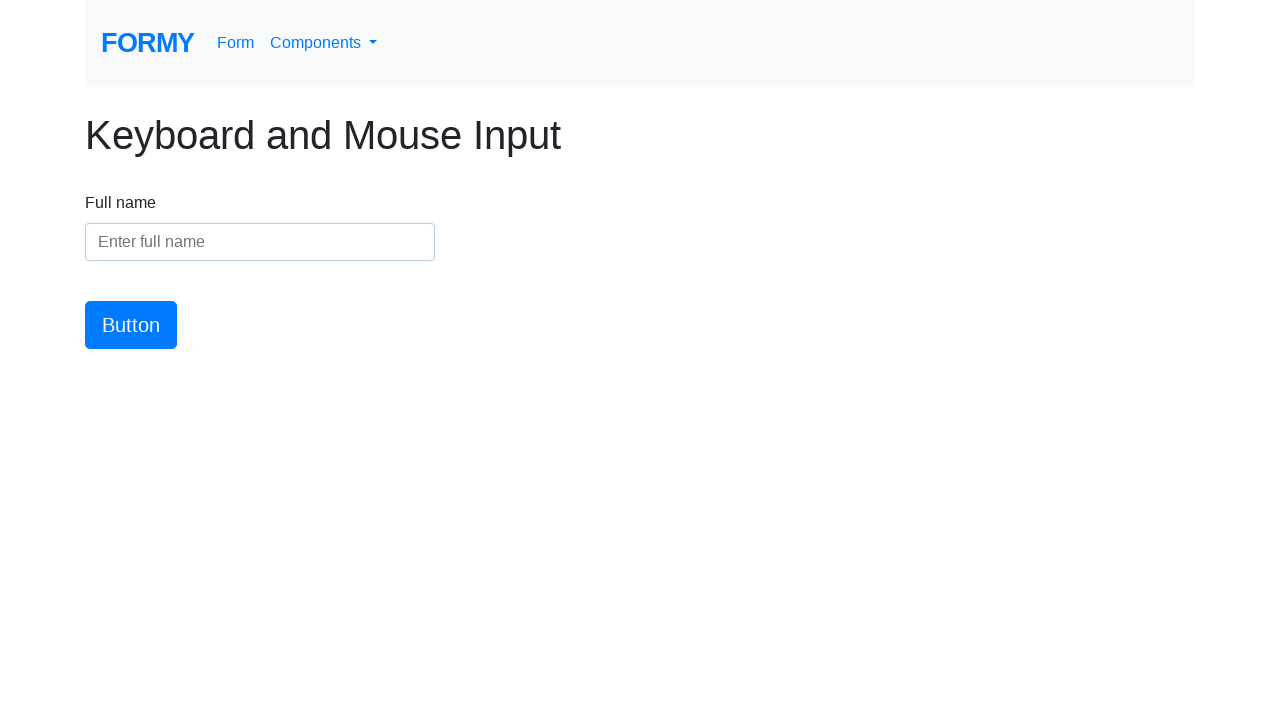

Filled name field with script injection test string '<?script> alert('me')</script>' on #name
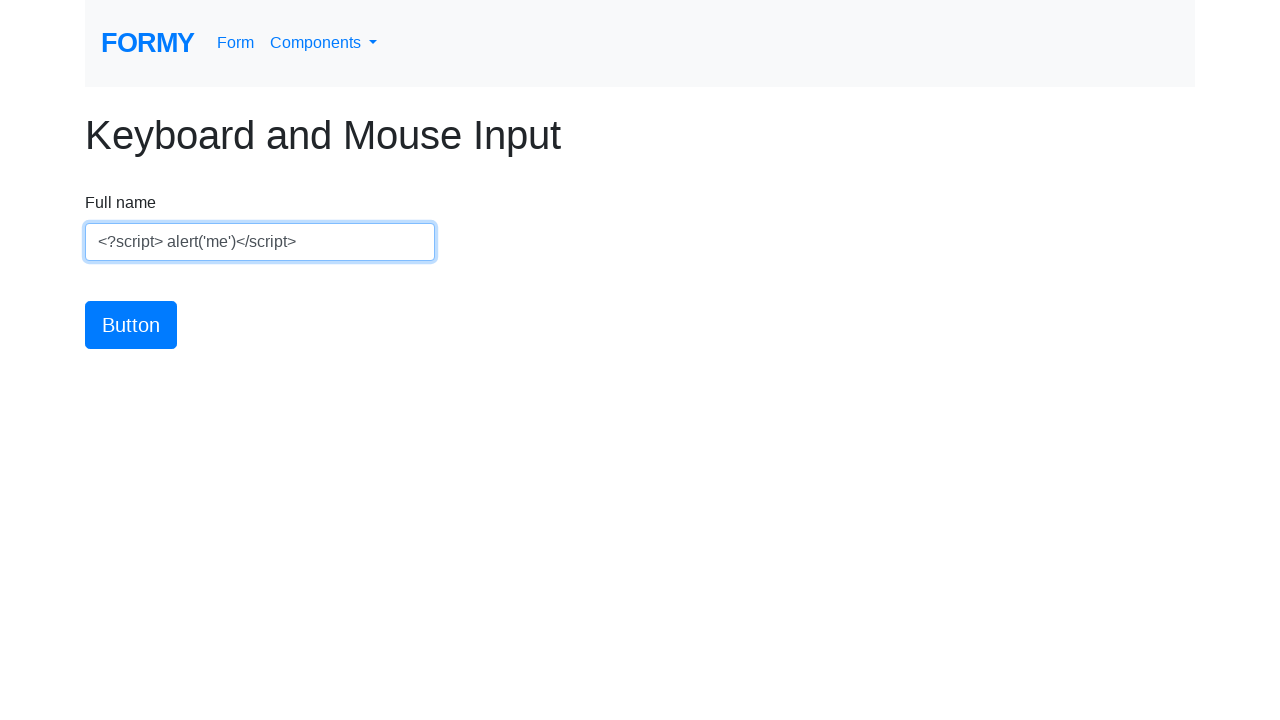

Clicked submit button to submit the form at (131, 325) on #button
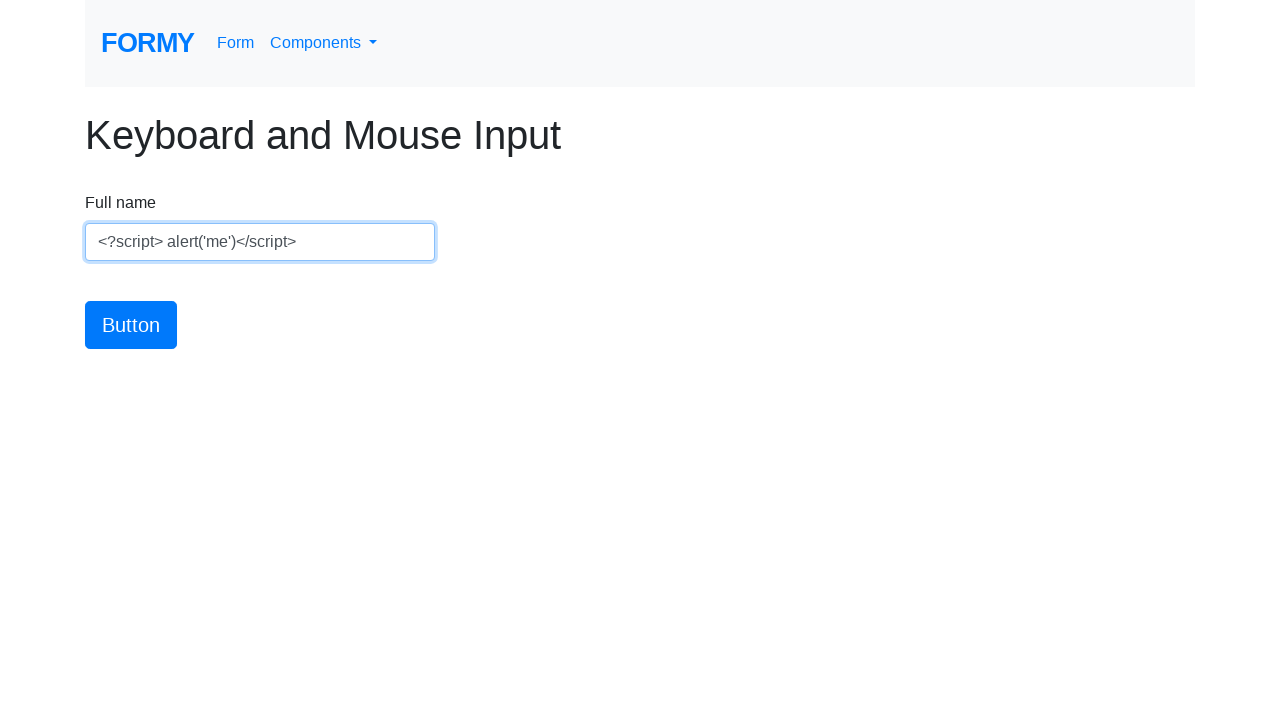

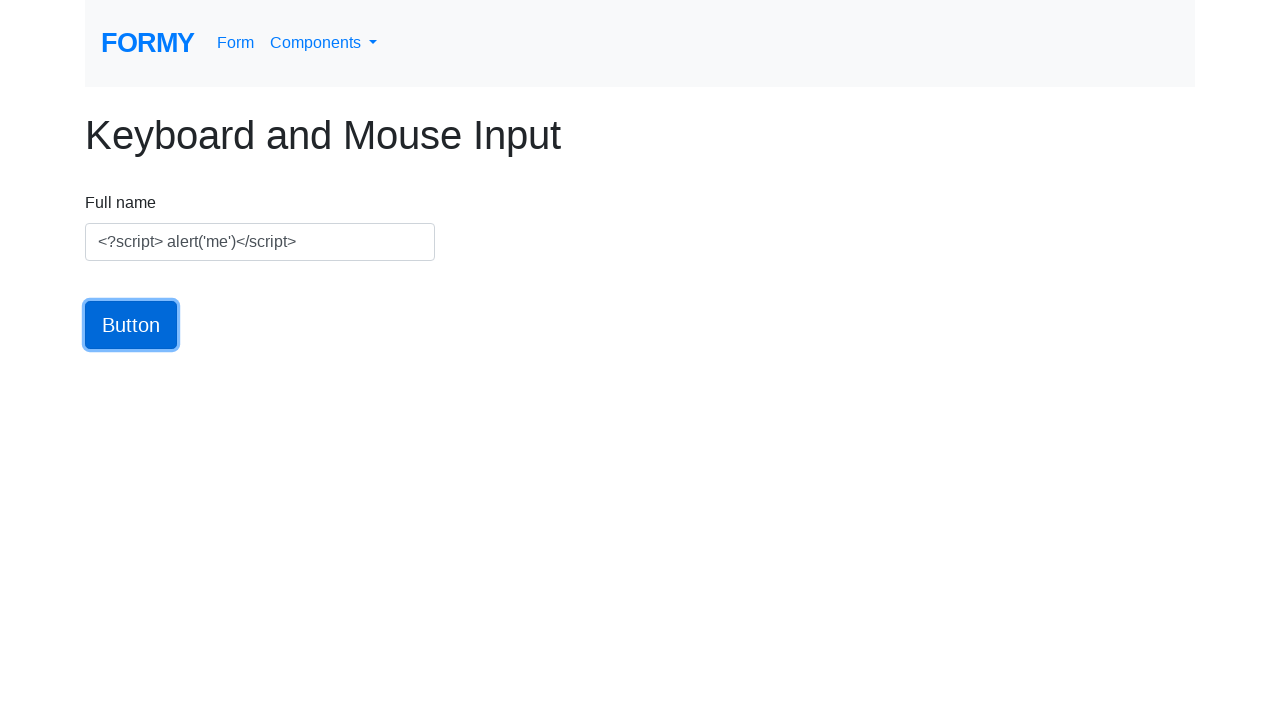